Tests checkbox functionality on GWT Showcase demo by verifying Monday checkbox state, selecting it if not already selected, and verifying the selection

Starting URL: http://samples.gwtproject.org/samples/Showcase/Showcase.html#!CwCheckBox

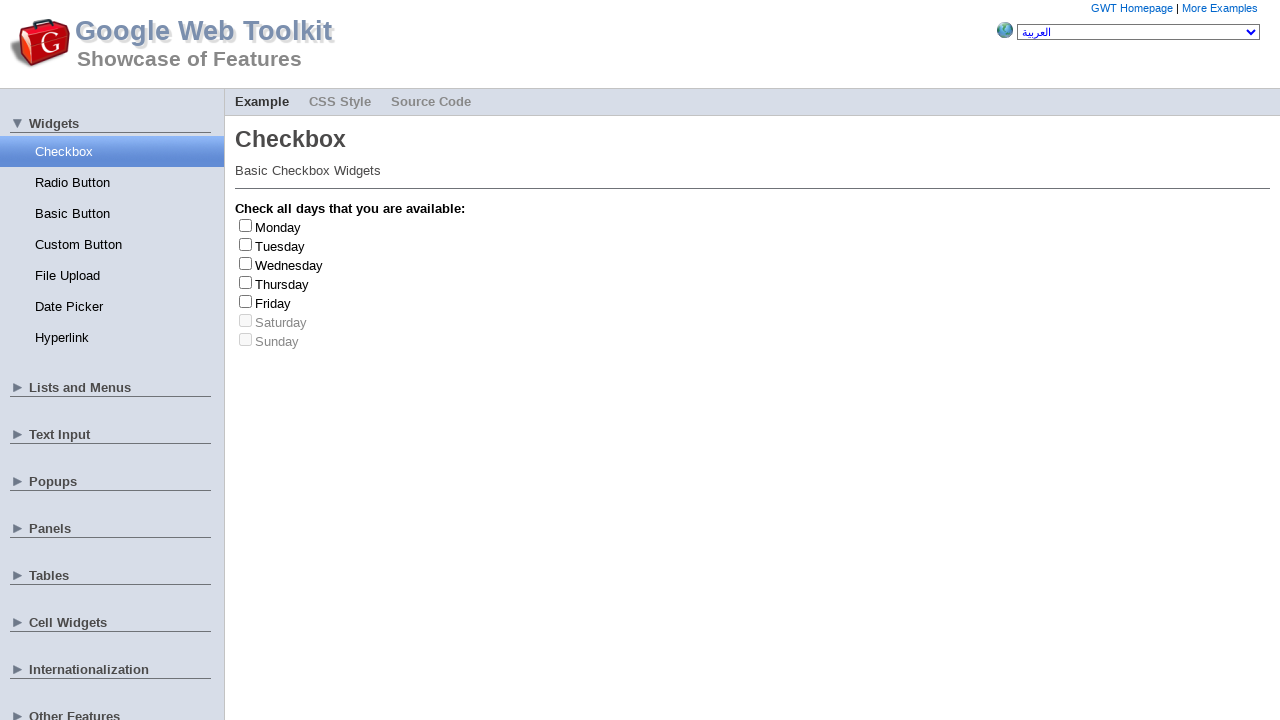

Monday checkbox element is available and ready
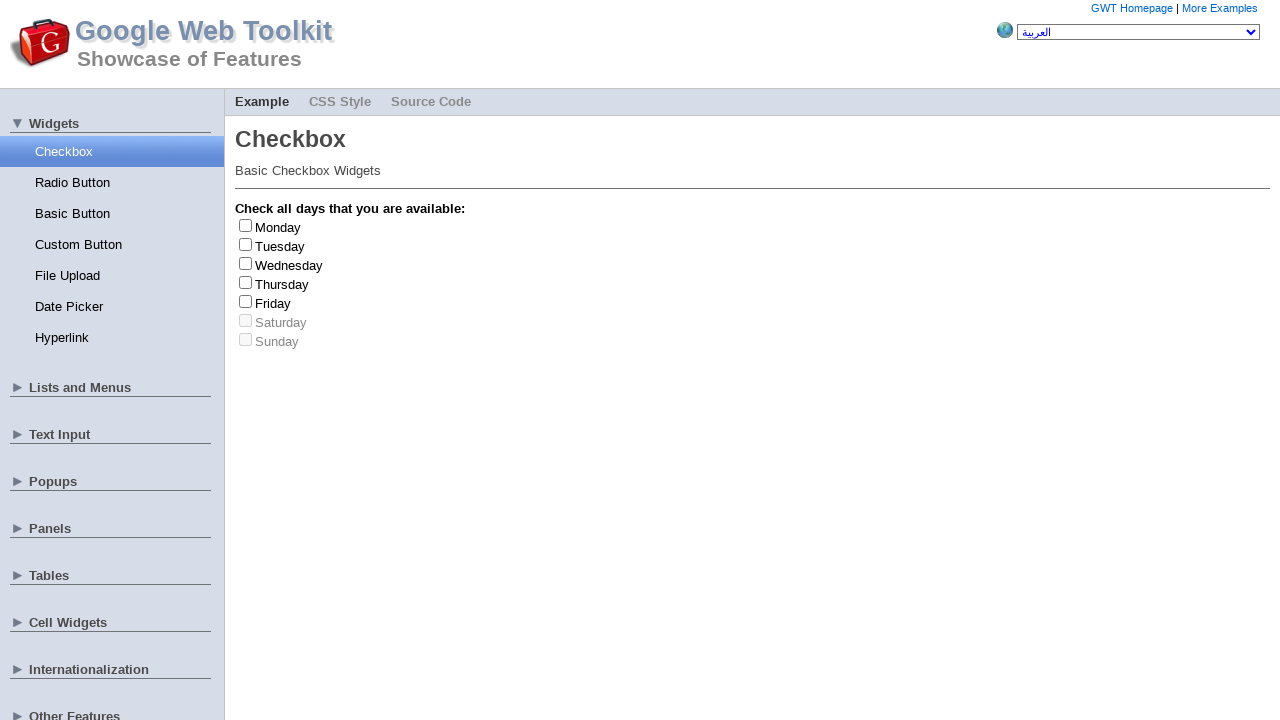

Monday checkbox was not selected, clicked to select it at (246, 225) on #gwt-debug-cwCheckBox-Monday-input
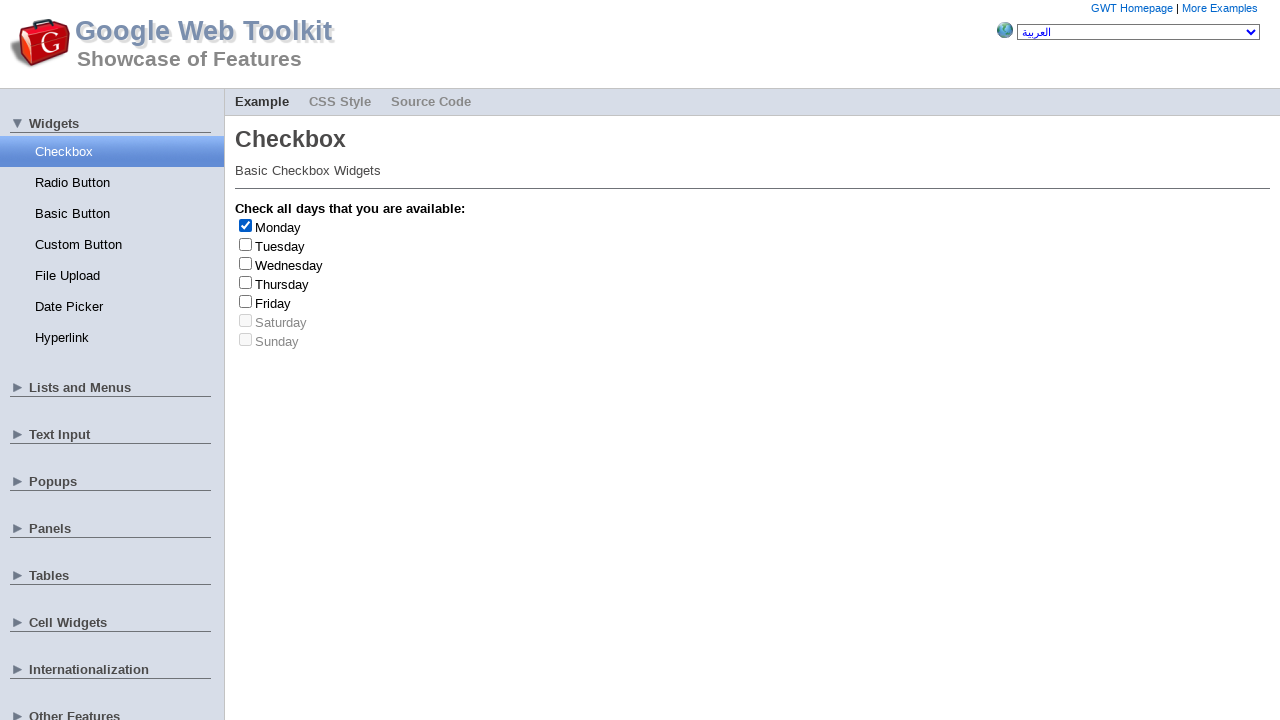

Verified that Monday checkbox is selected
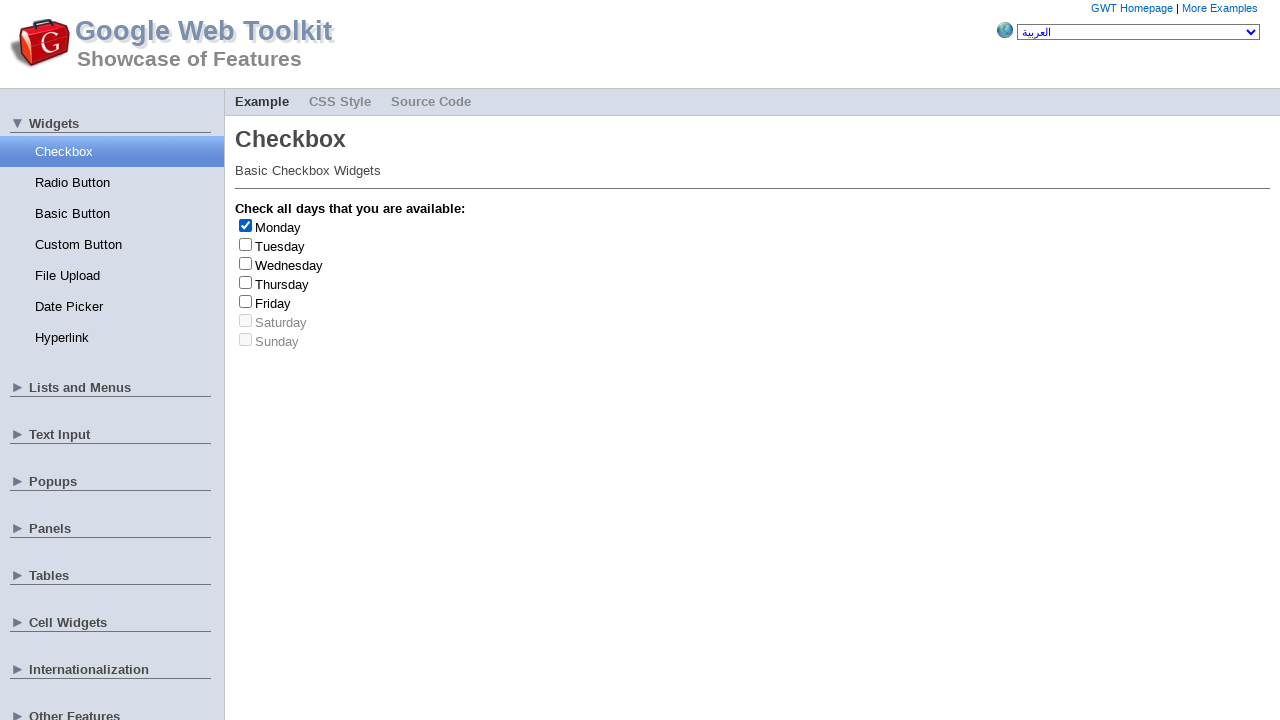

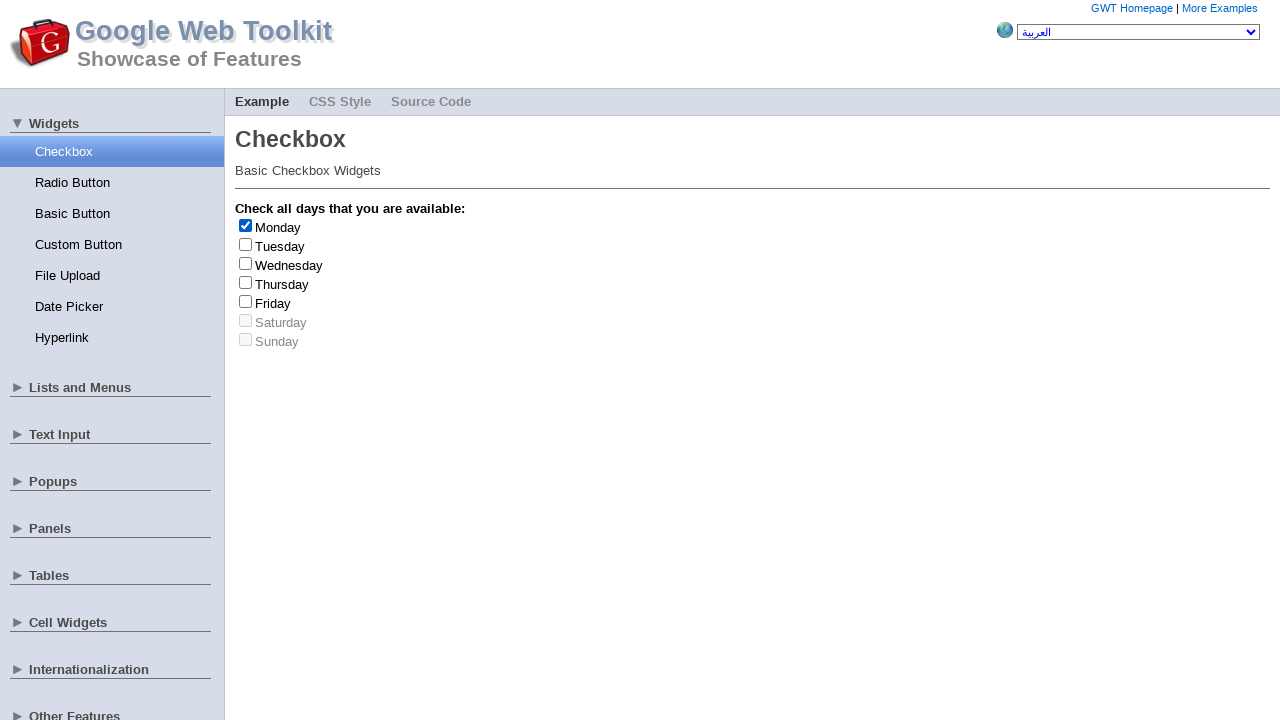